Tests the Due Date Calculator using Ultrasound method with 10 weeks and 1 day values.

Starting URL: https://www.calculator.net/

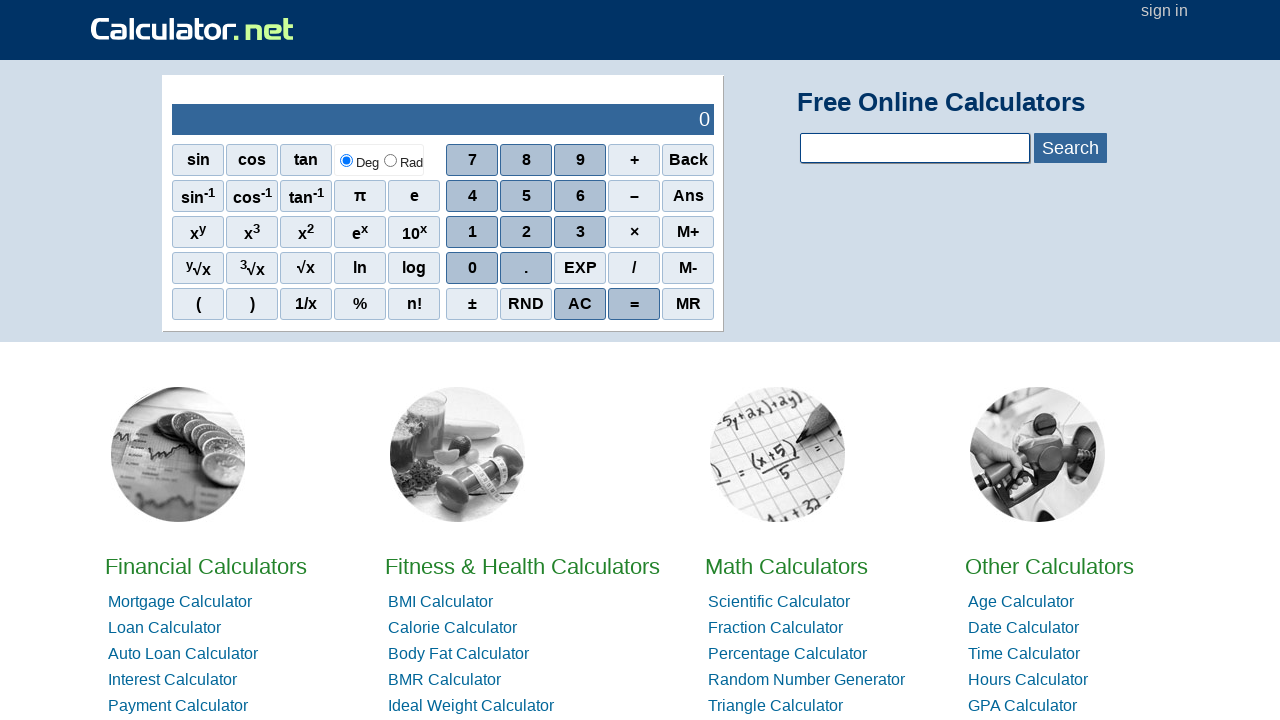

Clicked on Due Date Calculator link at (460, 360) on text=Due Date Calculator
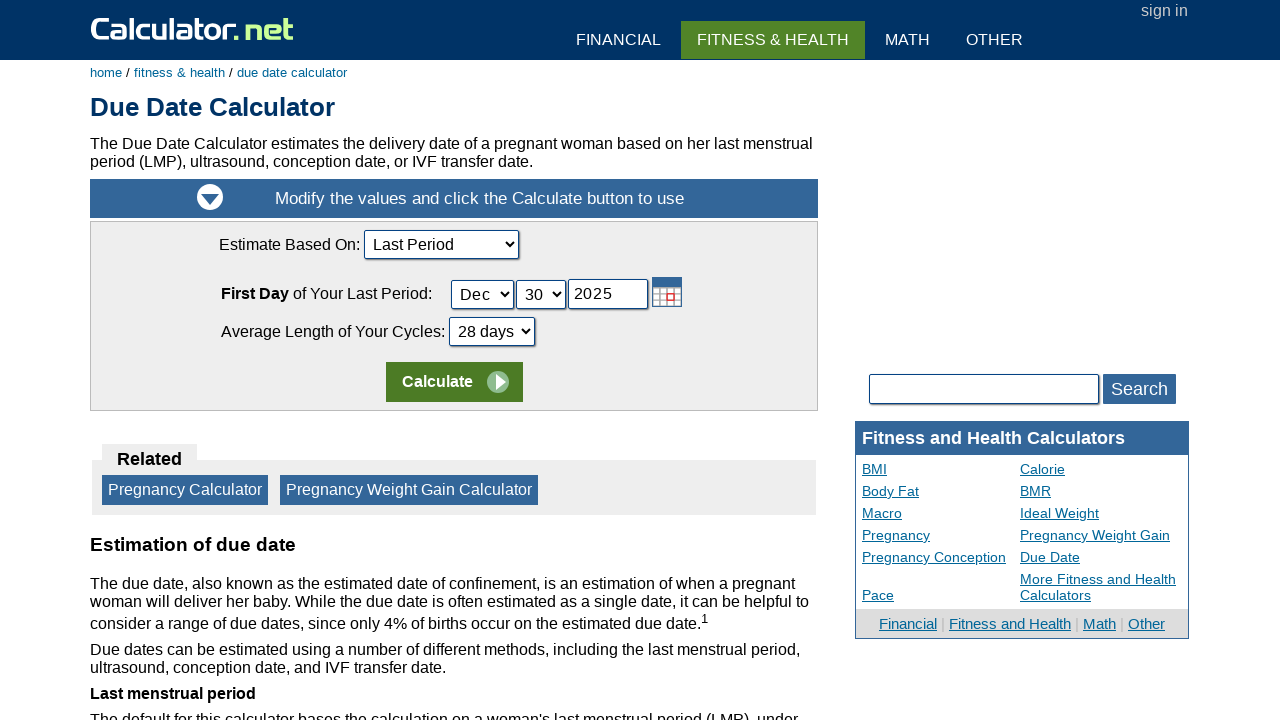

Selected Ultrasound calculation method on select[name='ccalcmethod']
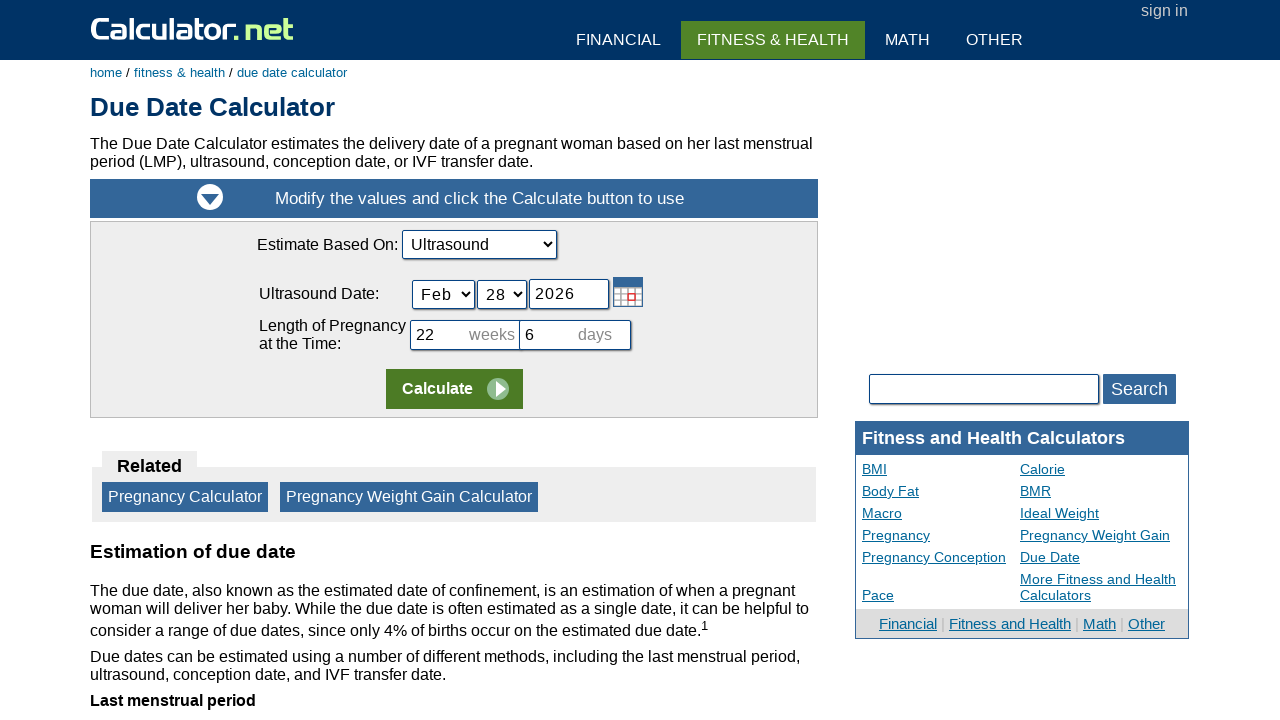

Filled ultrasound week field with value 10 on input[name='cUltrasoundWeek']
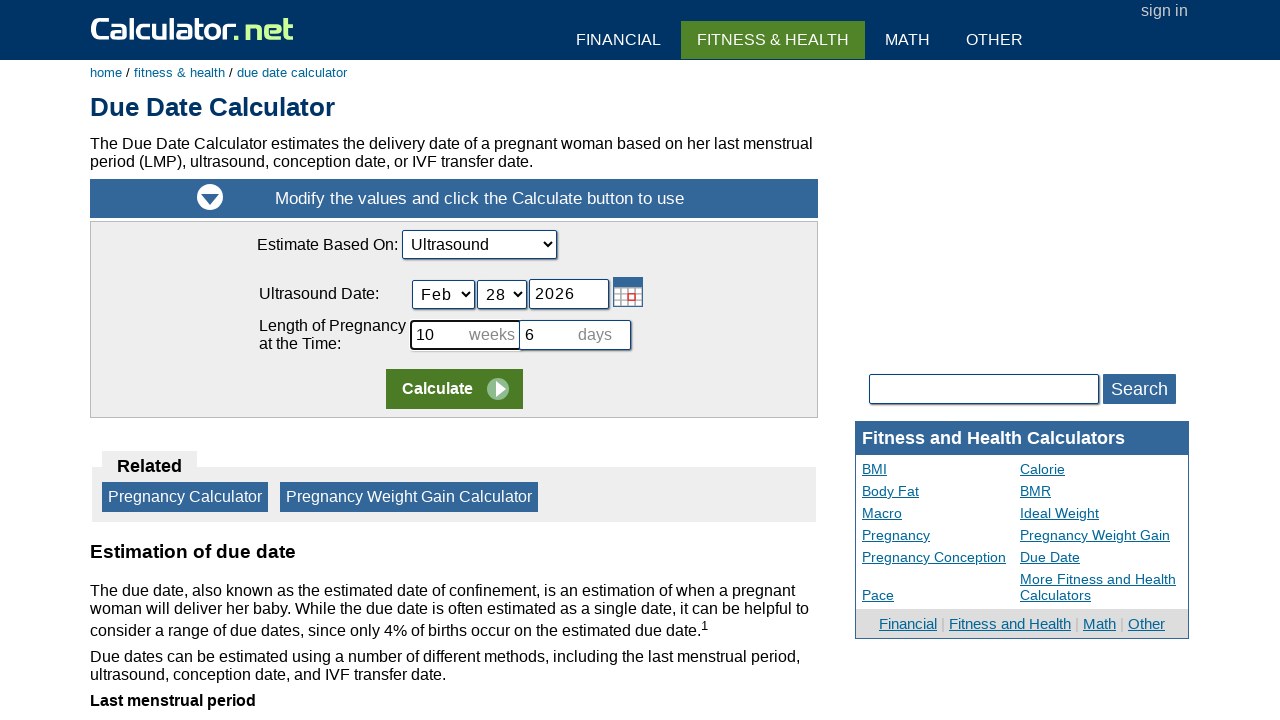

Filled ultrasound day field with value 1 on input[name='cUltrasoundDay']
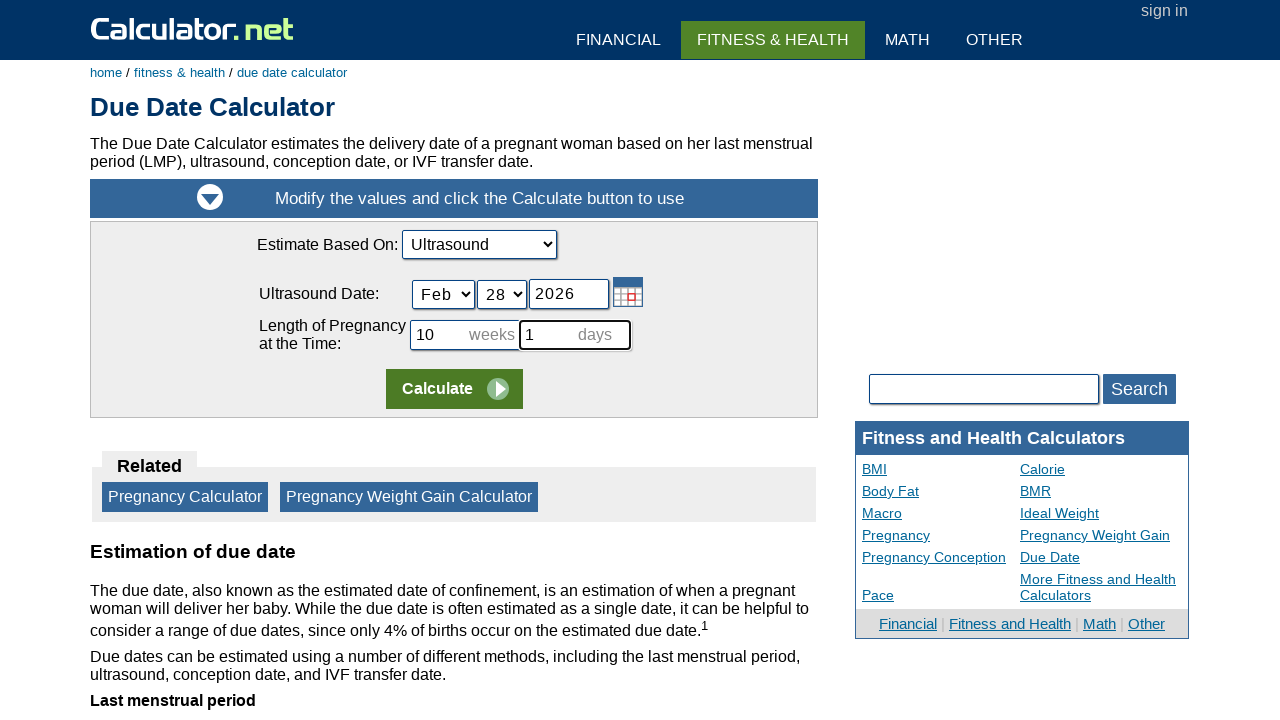

Clicked calculate button at (454, 389) on td:nth-child(1) > input:nth-child(2)
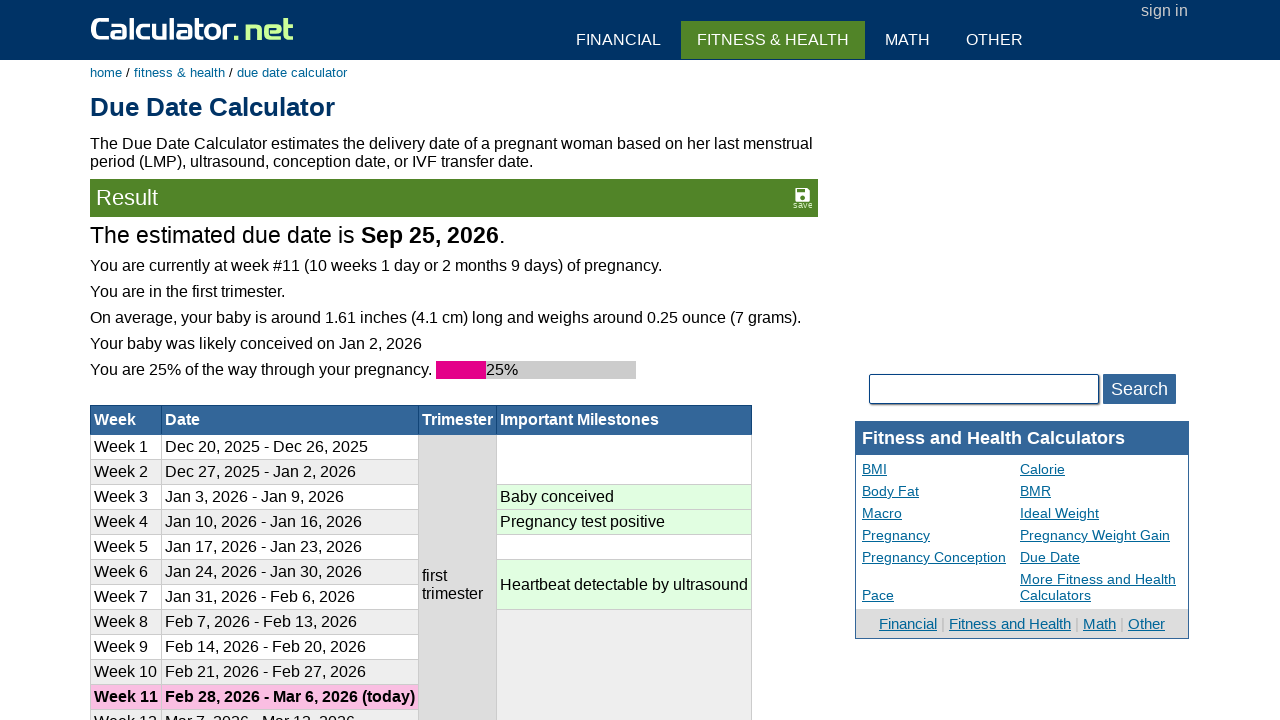

Due date calculation result displayed
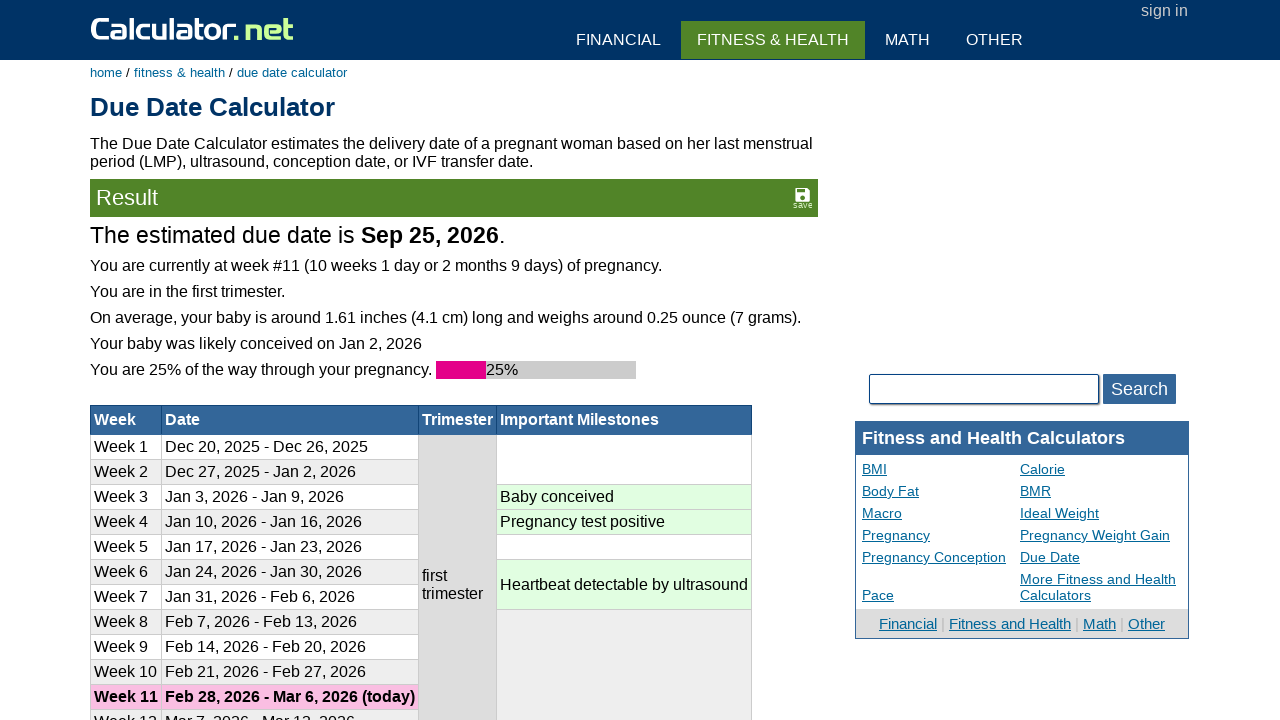

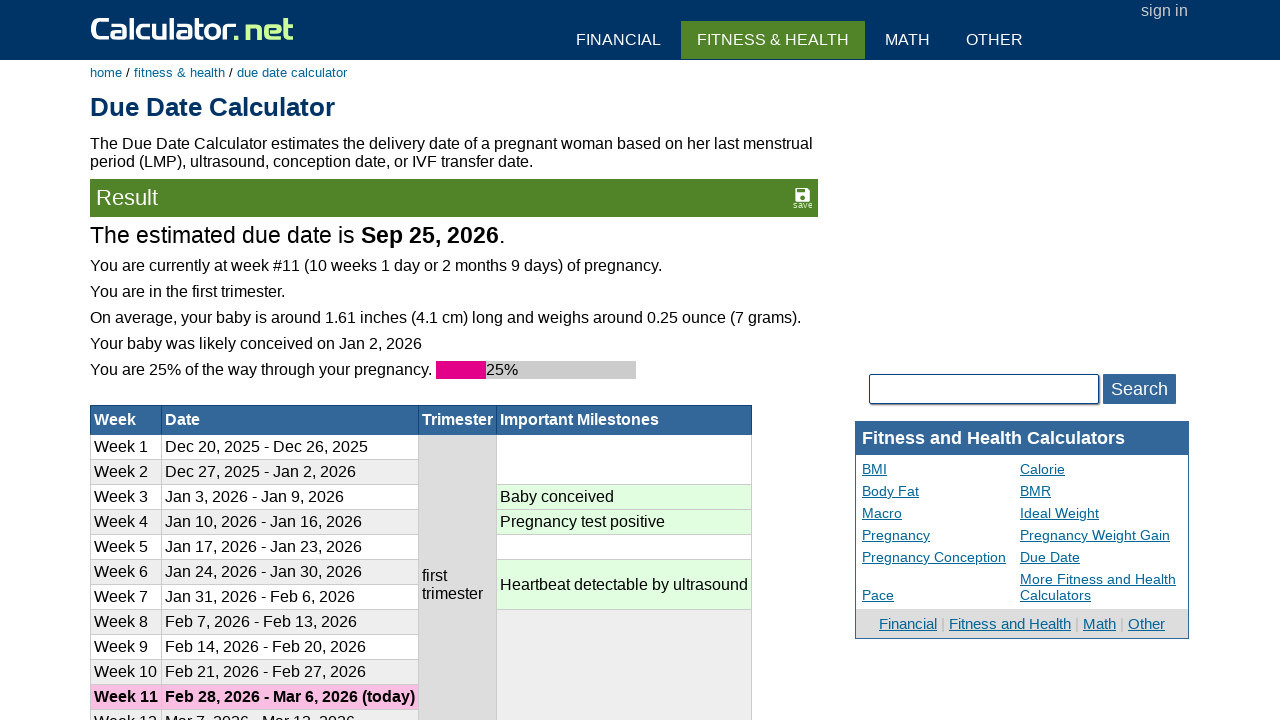